Tests the navigation functionality by clicking on "Browse Languages" menu, then clicking on letter "Z" in the submenu, and verifying that the page displays "Category Z" heading.

Starting URL: https://www.99-bottles-of-beer.net/

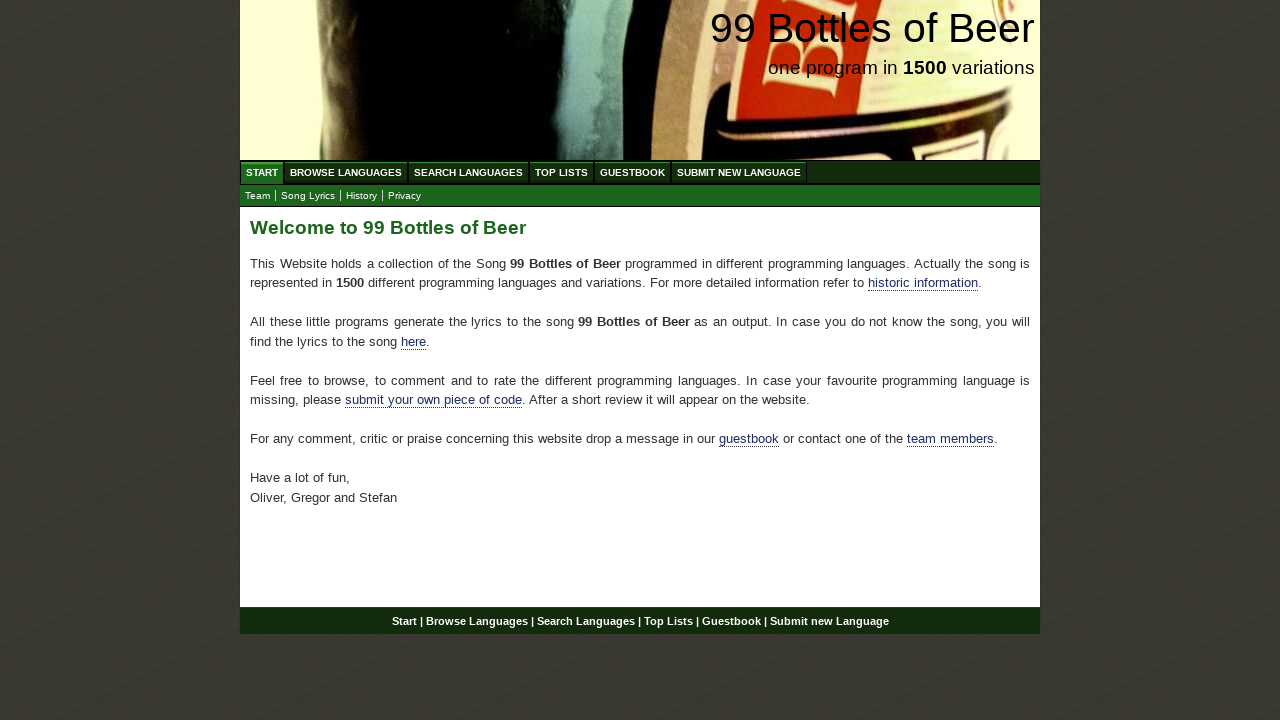

Clicked 'Browse Languages' menu item at (346, 172) on xpath=//div[@id='navigation']/ul[@id='menu']/li/a[@href='/abc.html']
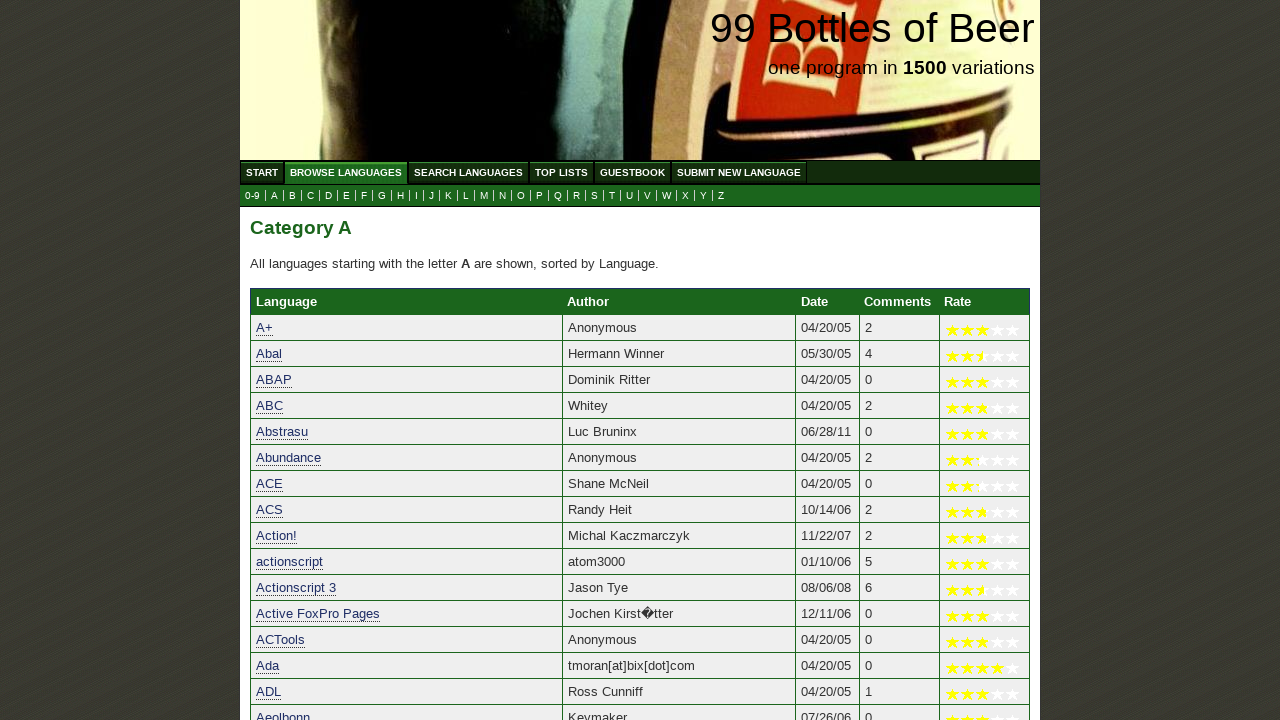

Submenu items loaded and visible
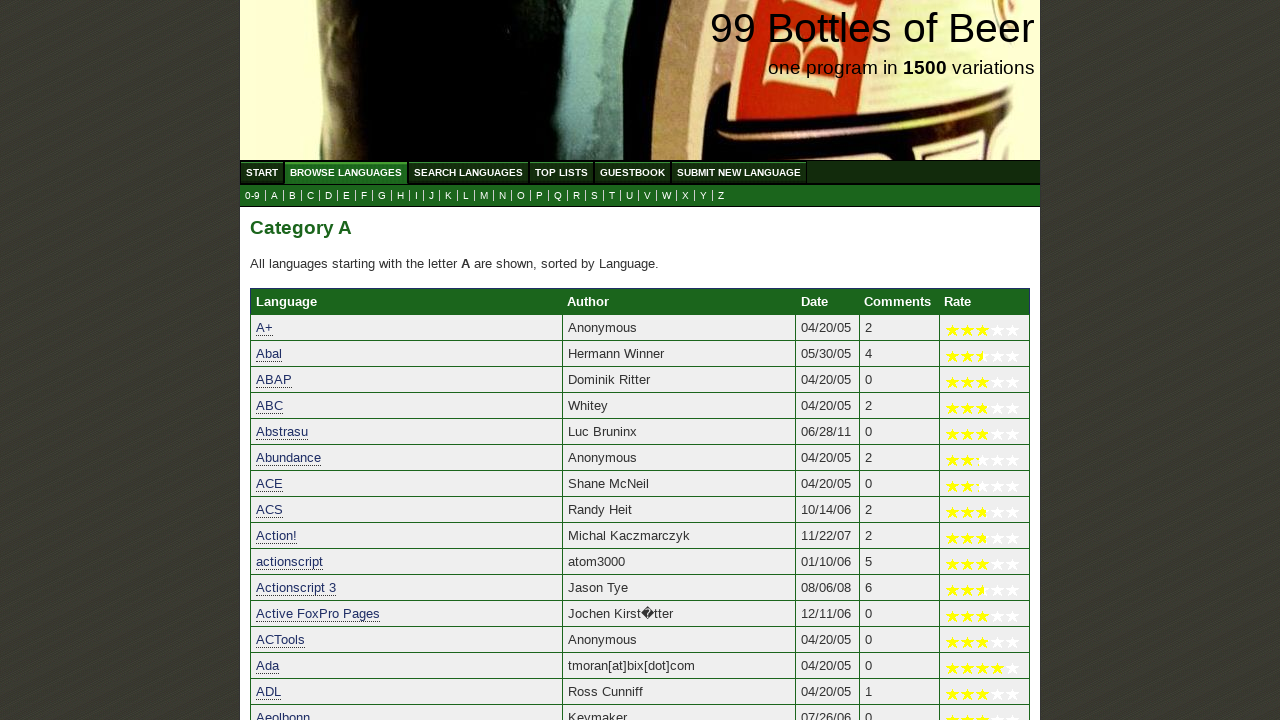

Clicked letter 'Z' in the submenu at (721, 196) on xpath=//div[@id='navigation']/ul[@id='submenu']/li/a[@href='z.html']
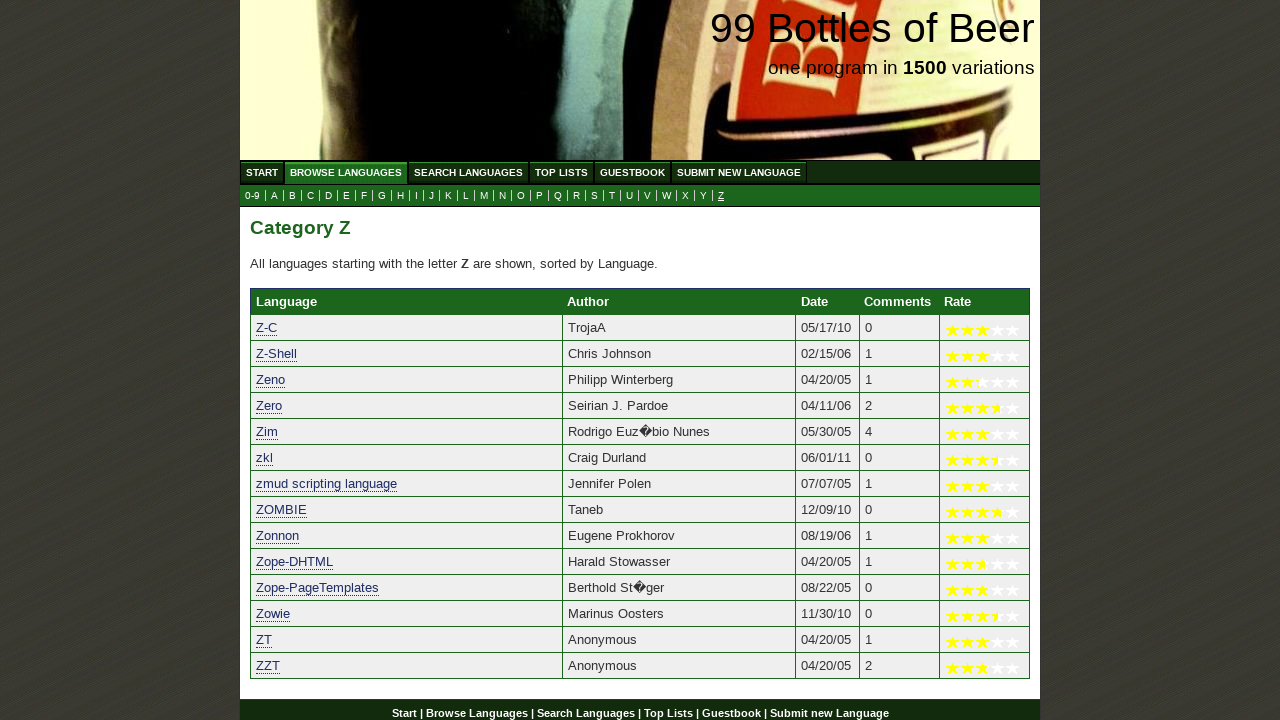

Retrieved h2 text: 'Category Z'
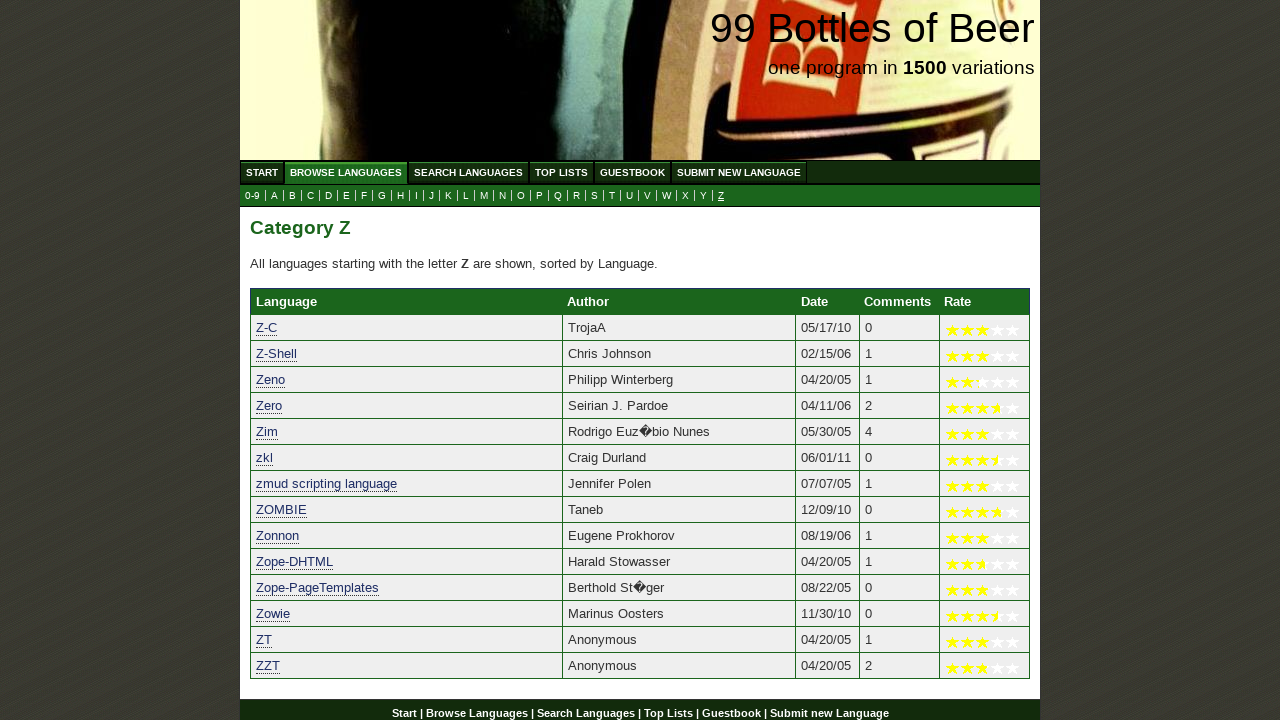

Verified page displays 'Category Z' heading
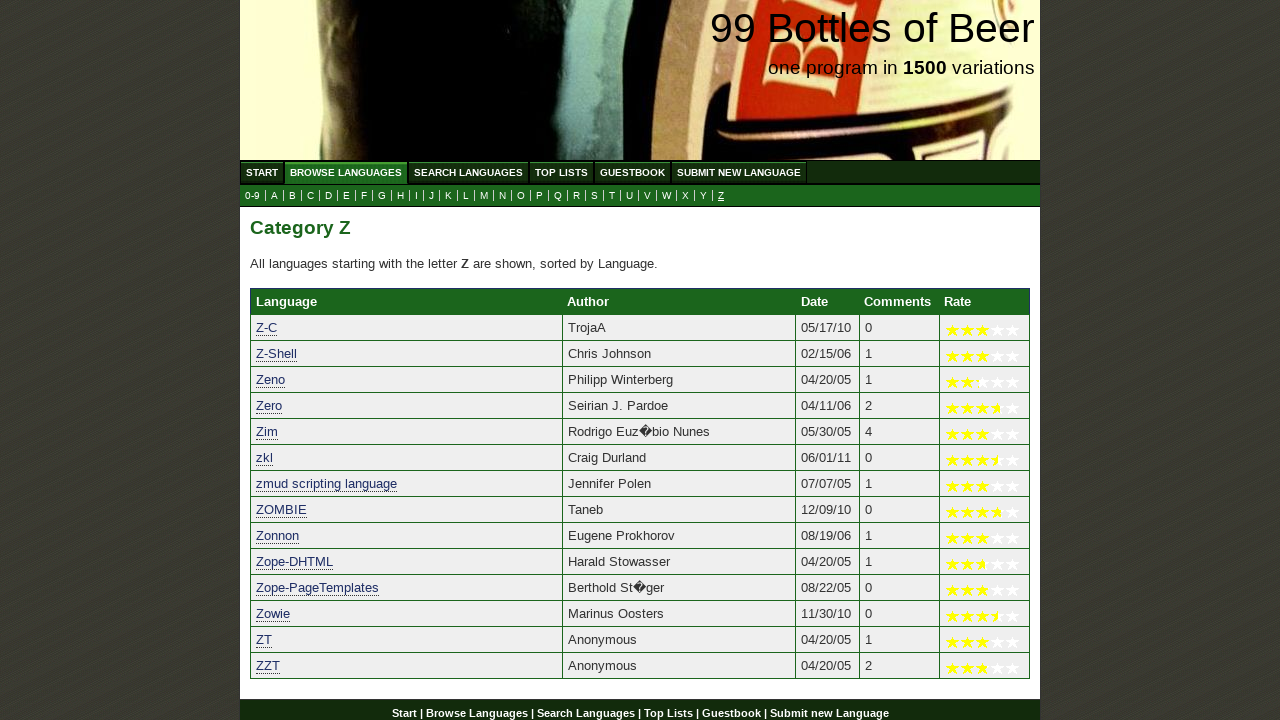

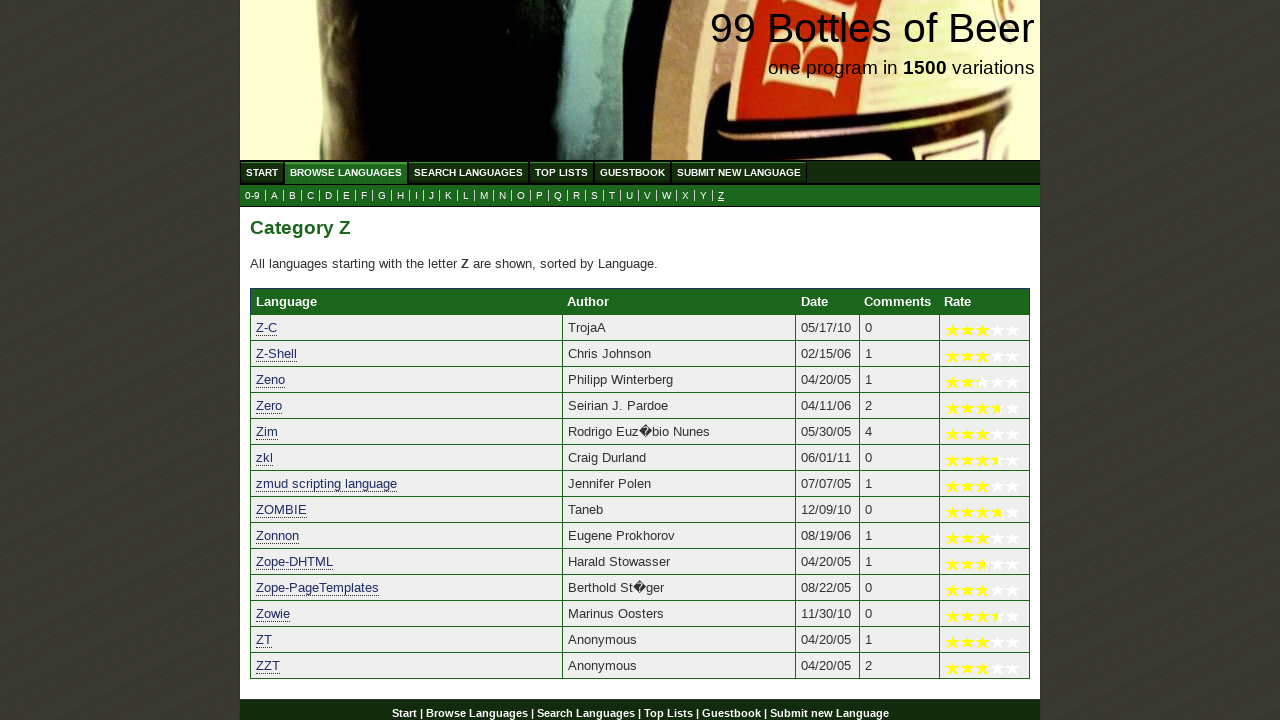